Tests basic click functionality by clicking on the Checkboxes link

Starting URL: https://practice.cydeo.com/

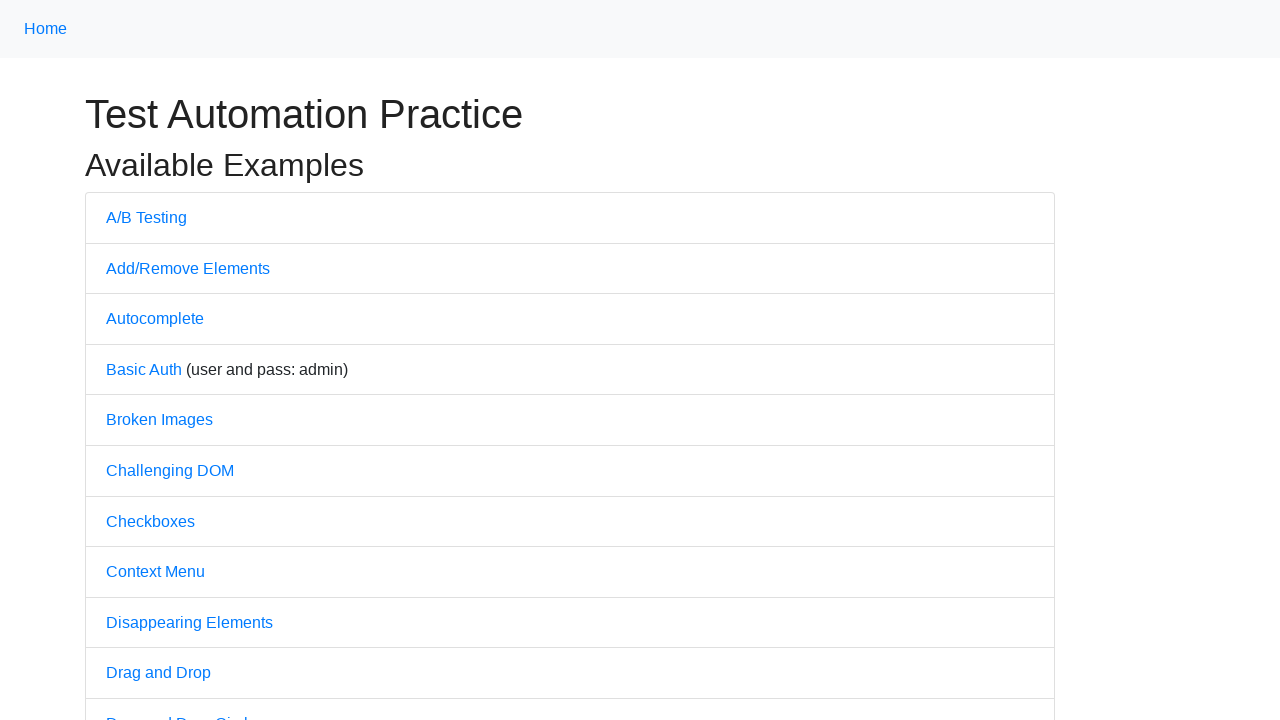

Navigated to practice.cydeo.com
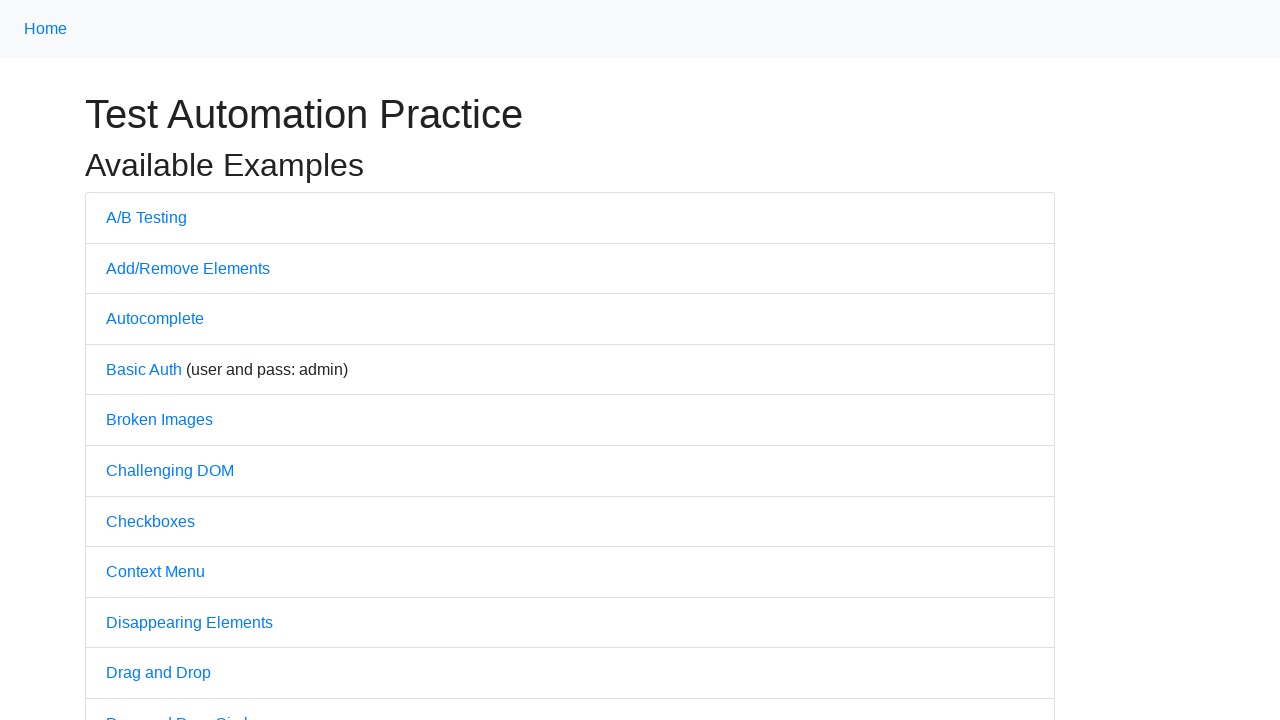

Clicked on Checkboxes link at (150, 521) on text='Checkboxes'
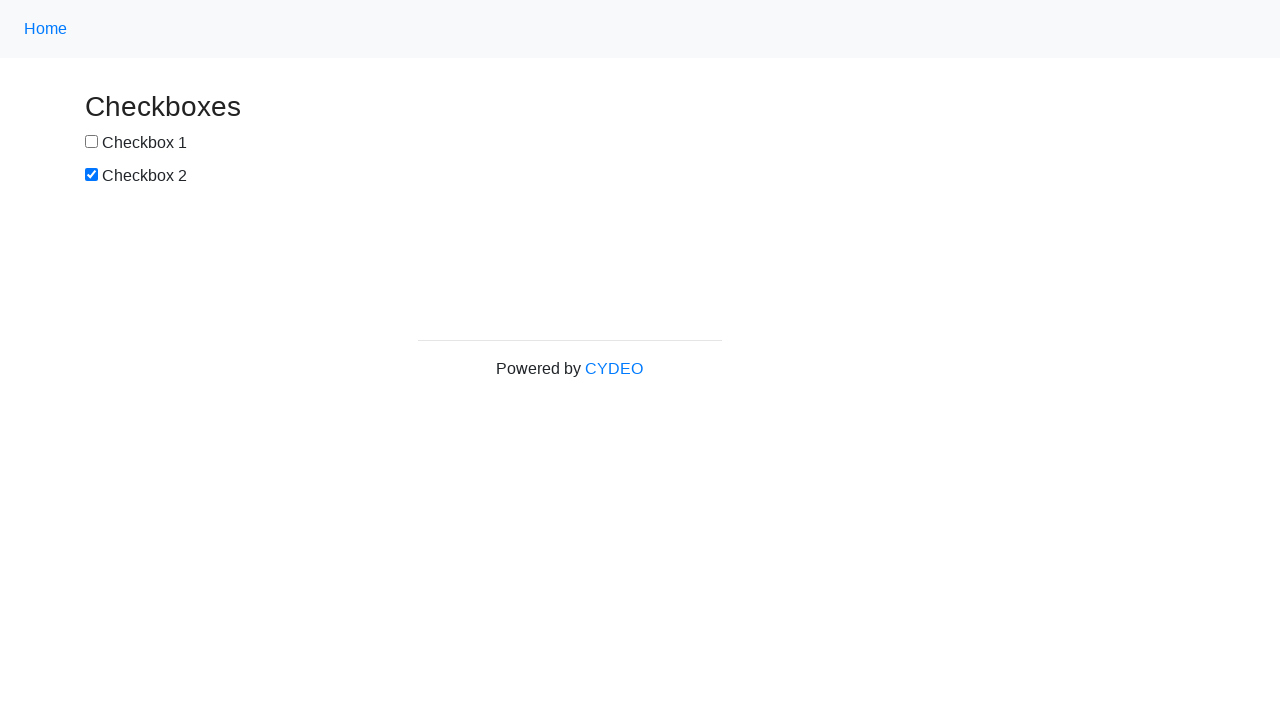

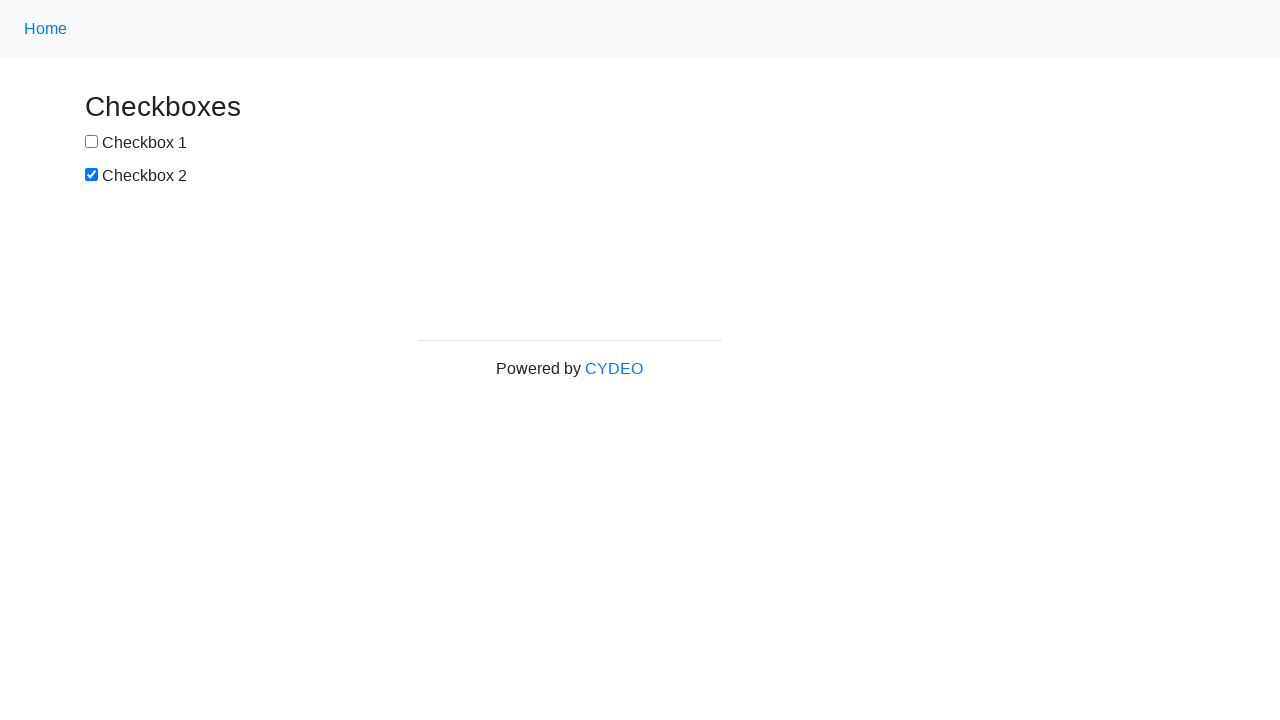